Tests dropdown selection by selecting Option 1 and verifying the selected text

Starting URL: https://the-internet.herokuapp.com/

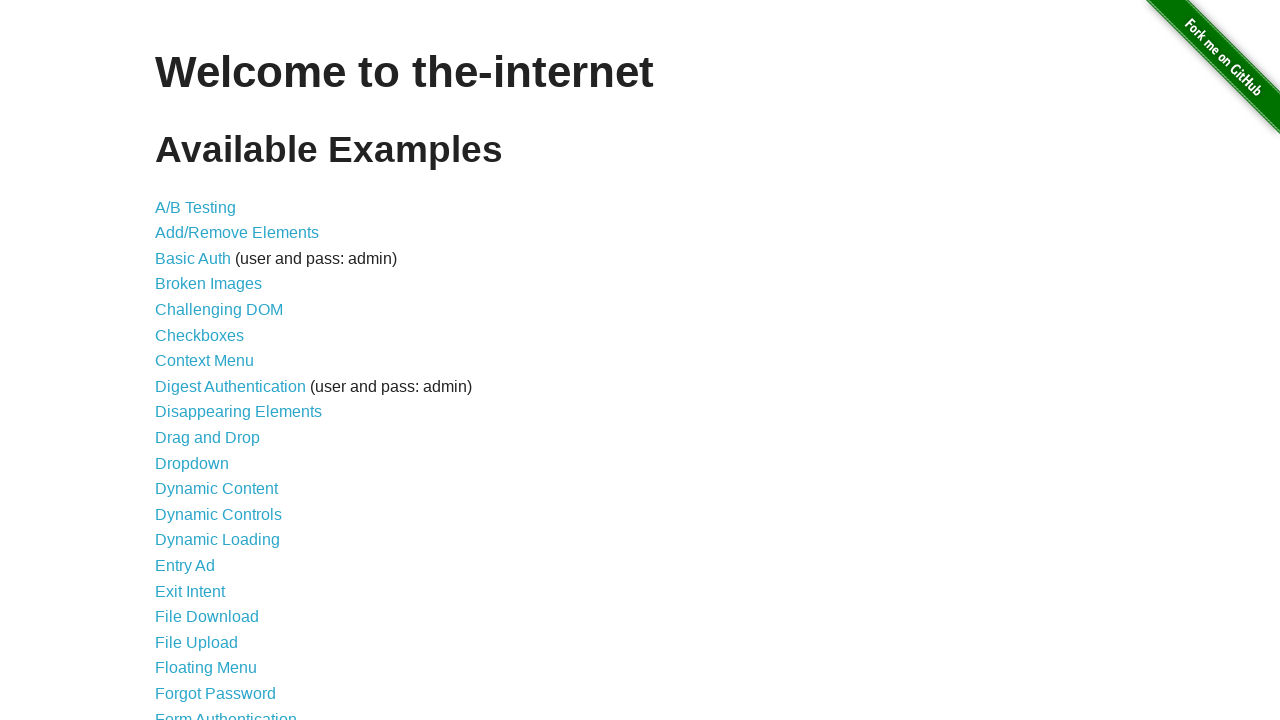

Clicked on Dropdown link at (192, 463) on xpath=//a[@href='/dropdown']
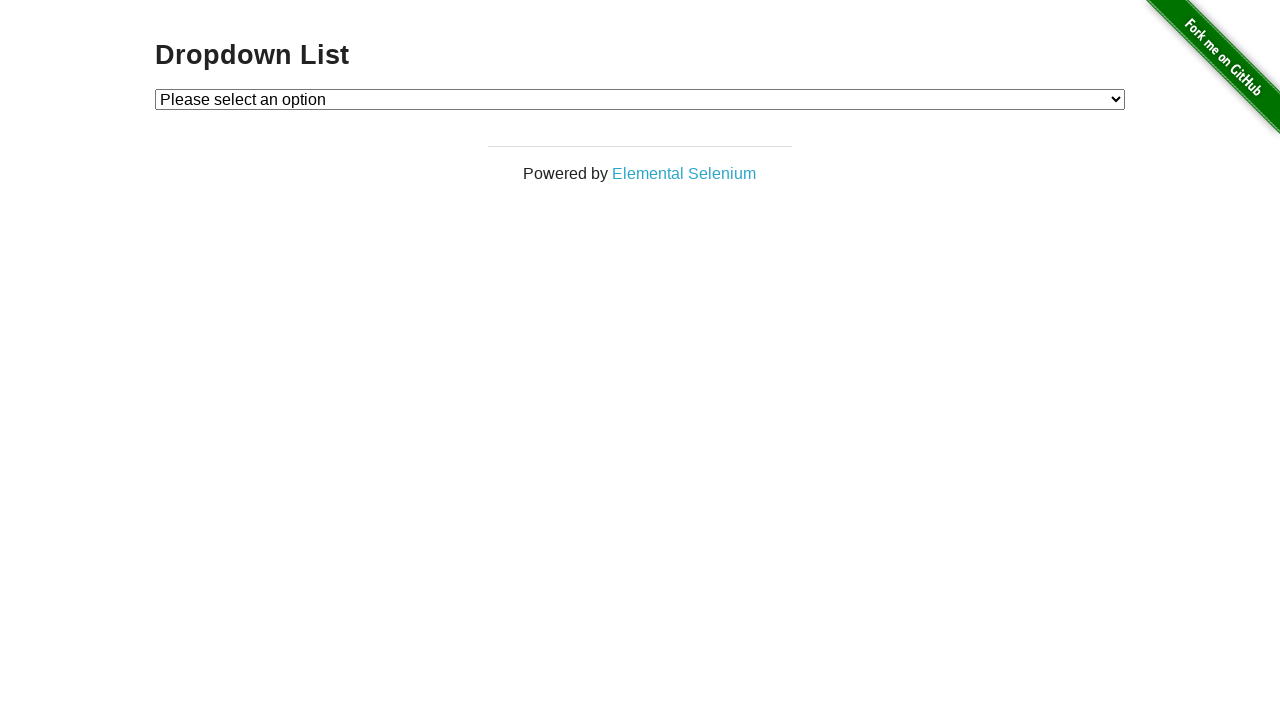

Dropdown page URL verified
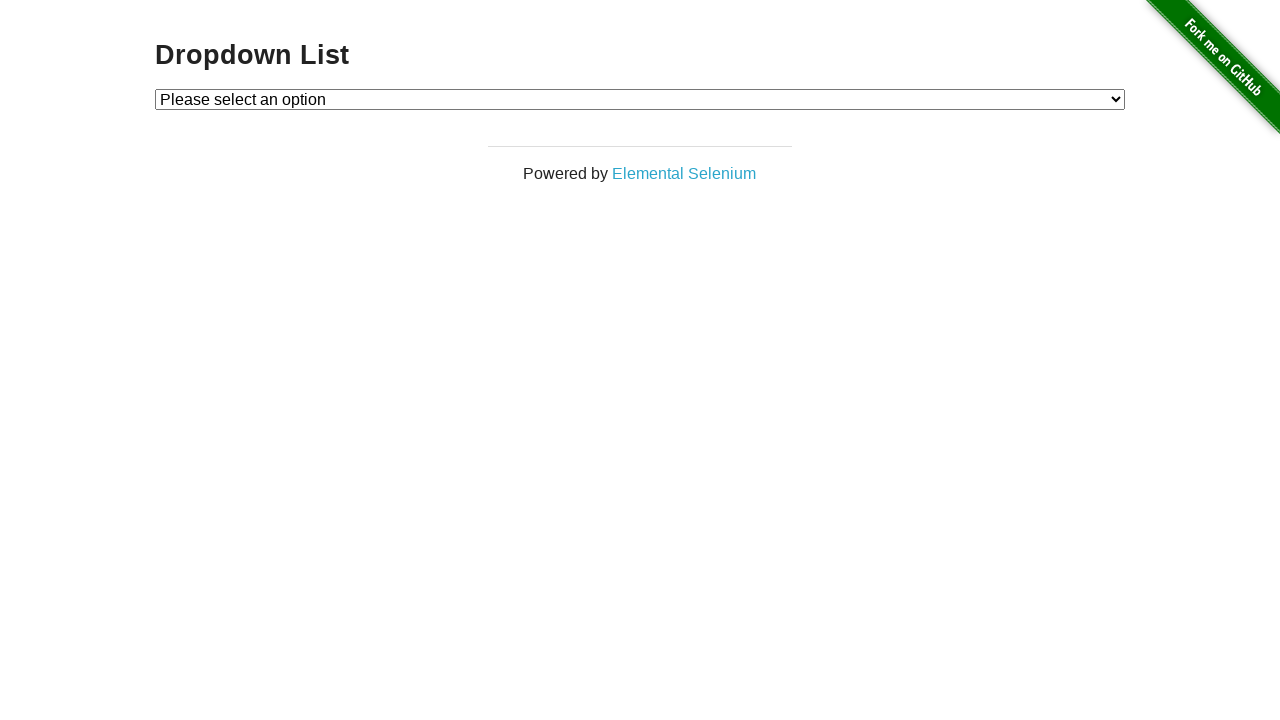

Selected Option 1 from dropdown (index 1) on select#dropdown
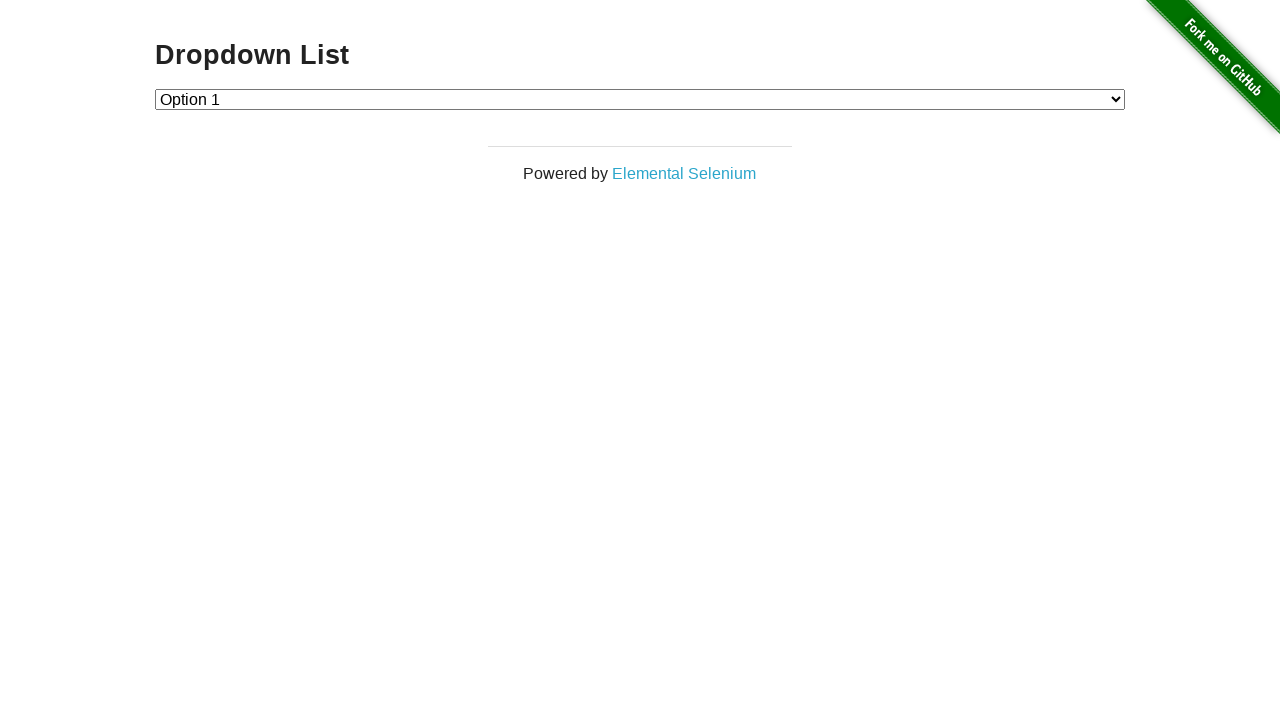

Verified that 'Option 1' is displayed in dropdown
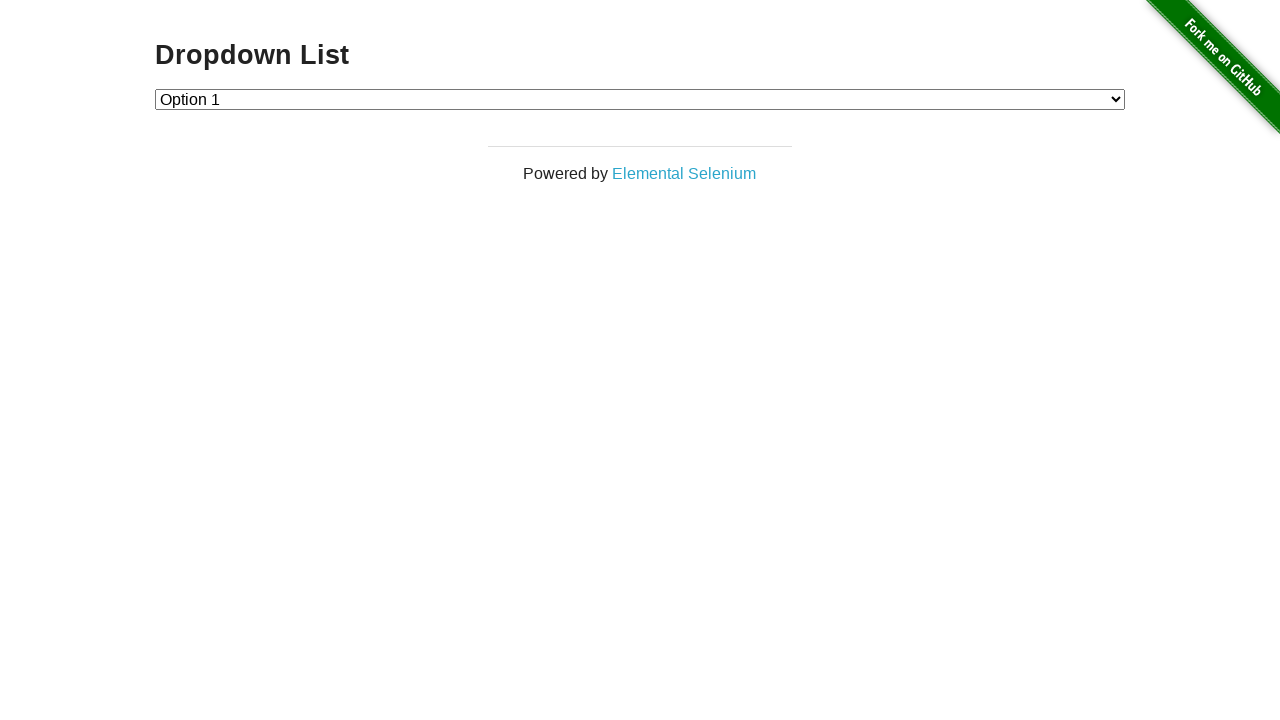

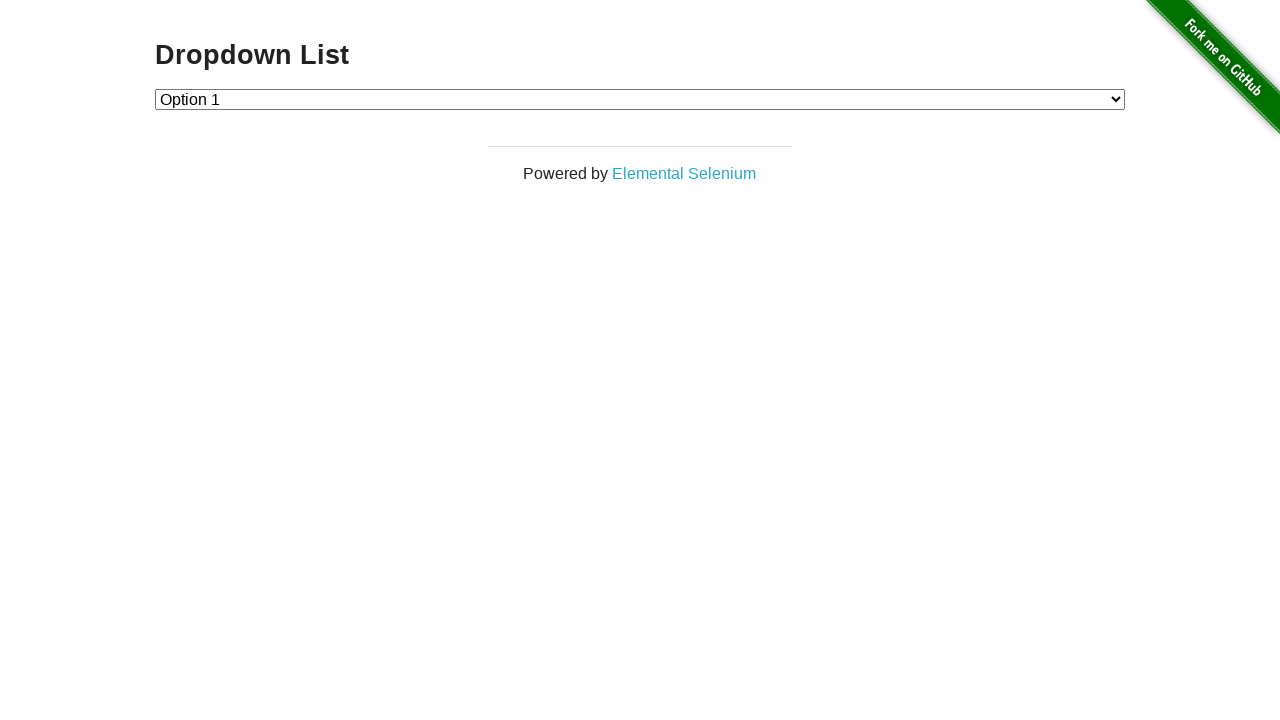